Retrieves a value from an element attribute, calculates a mathematical result, and submits a form with the calculated value along with selecting checkbox and radio button options

Starting URL: http://suninjuly.github.io/get_attribute.html

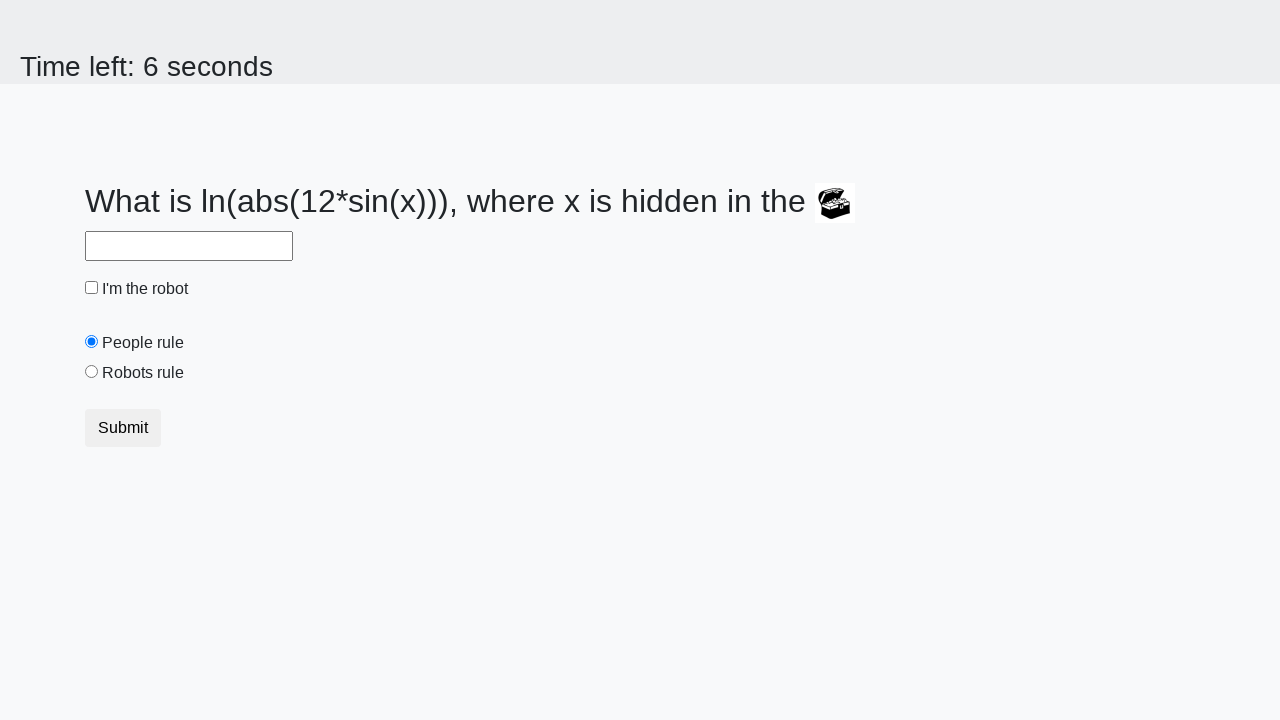

Located treasure element with ID 'treasure'
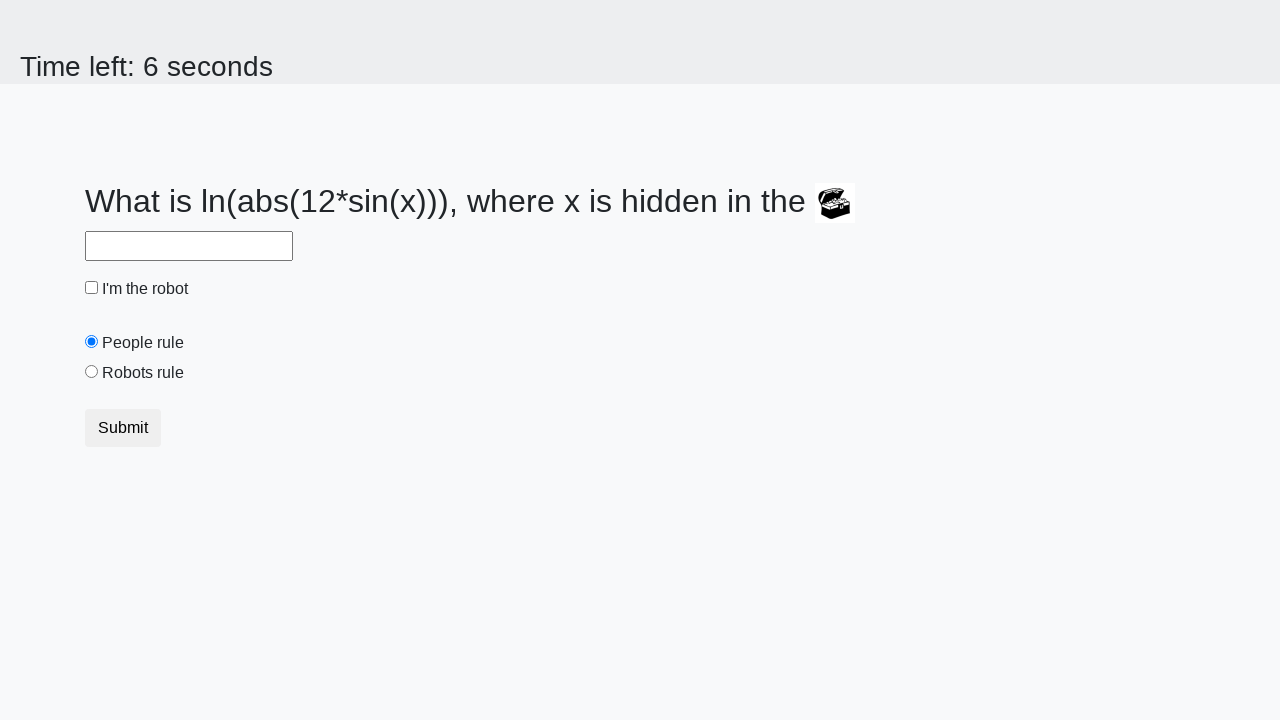

Retrieved 'valuex' attribute value from treasure element
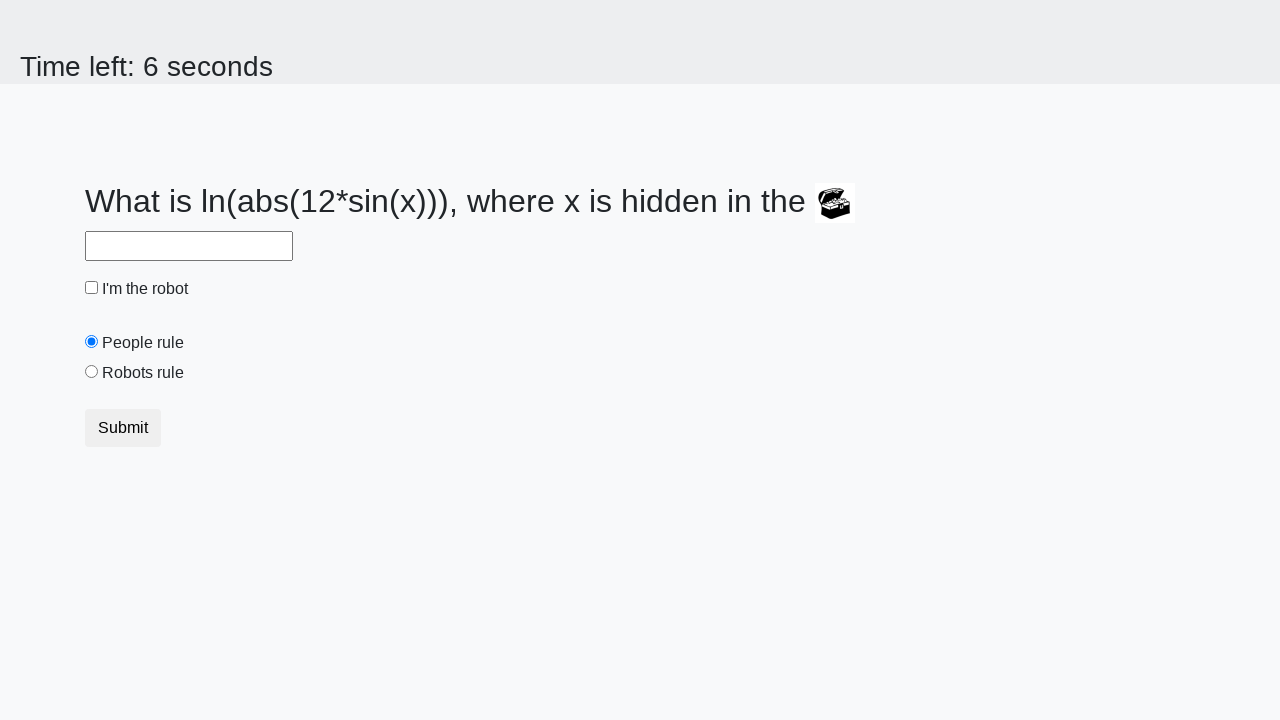

Calculated mathematical result using formula: log(abs(12*sin(x)))
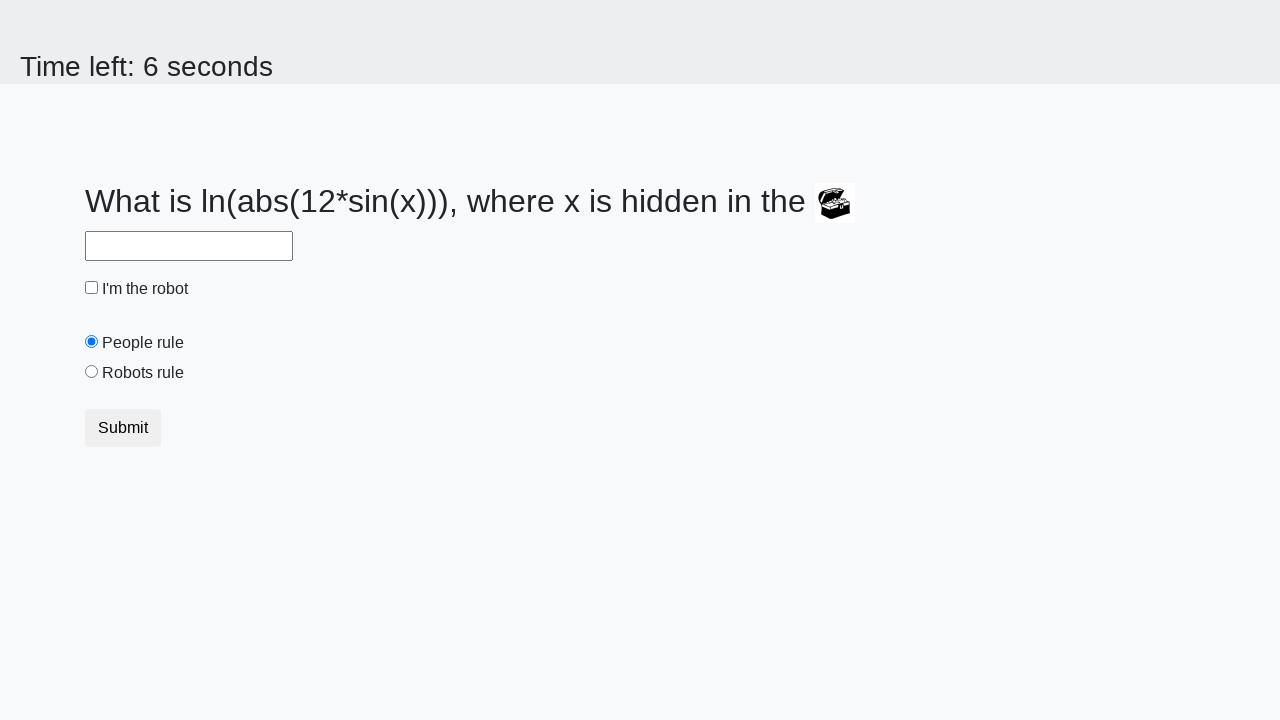

Filled answer field with calculated result on #answer
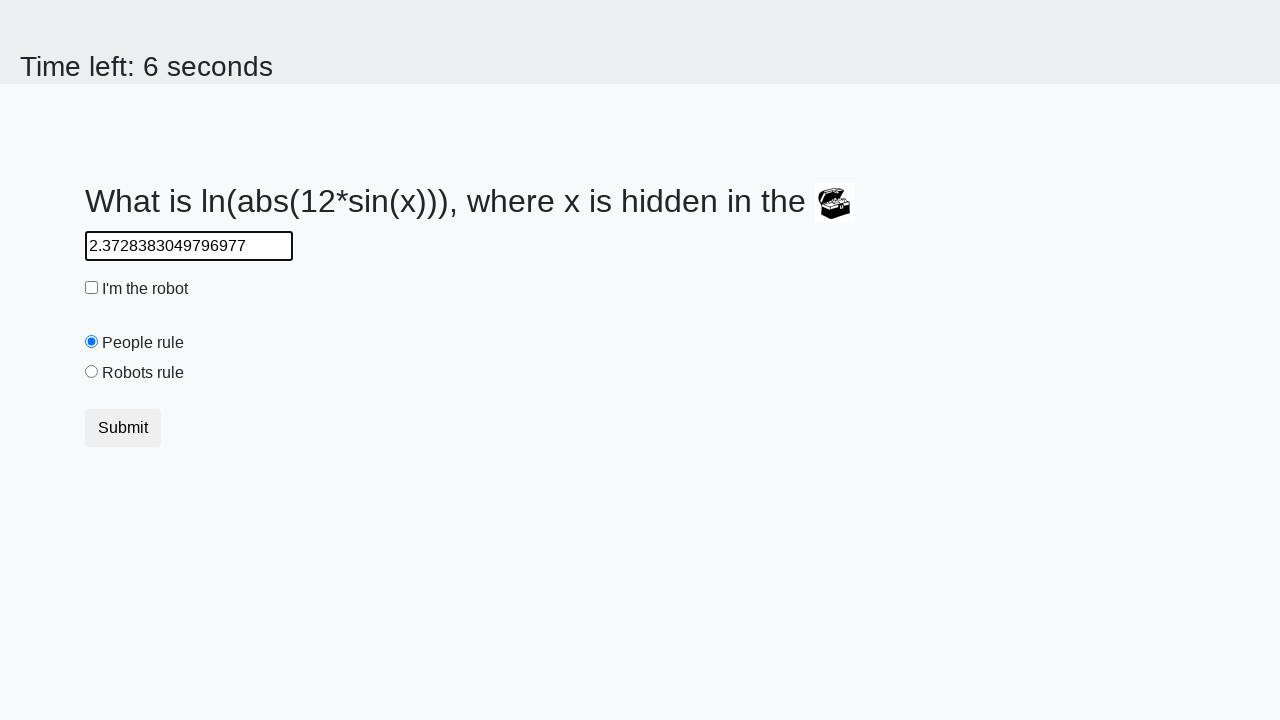

Clicked robot checkbox at (92, 288) on #robotCheckbox
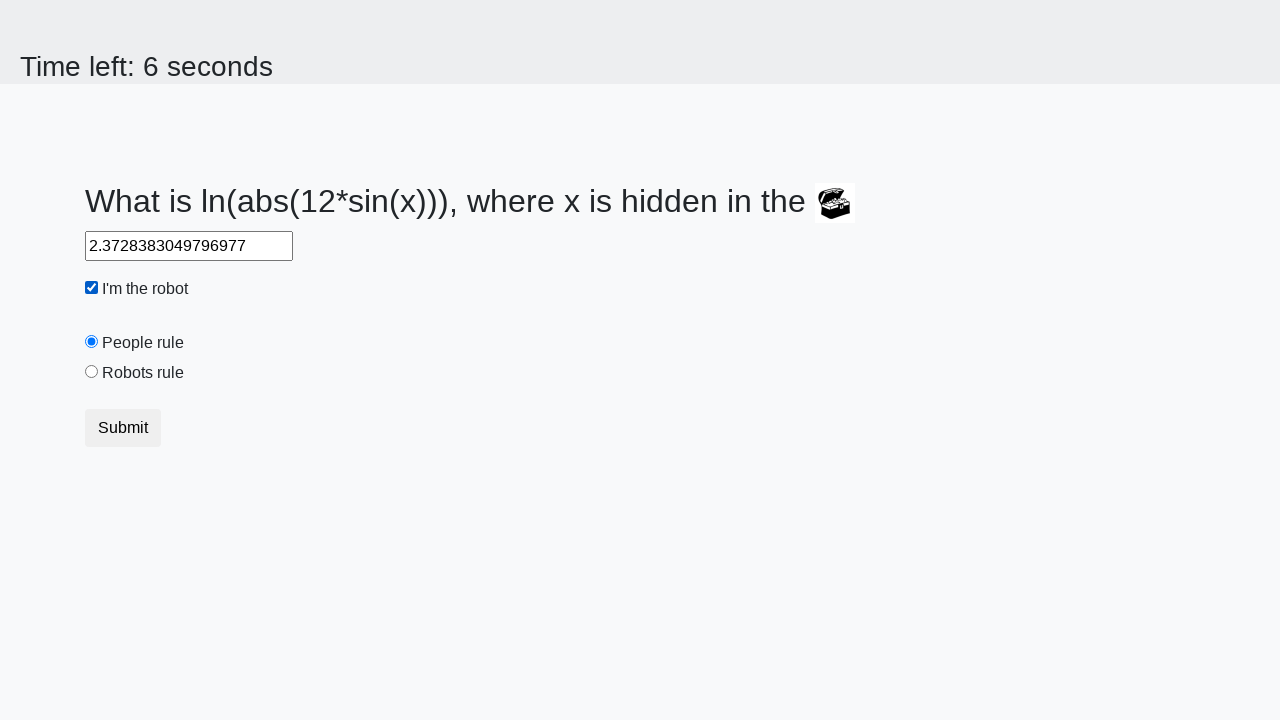

Clicked robots rule radio button at (92, 372) on #robotsRule
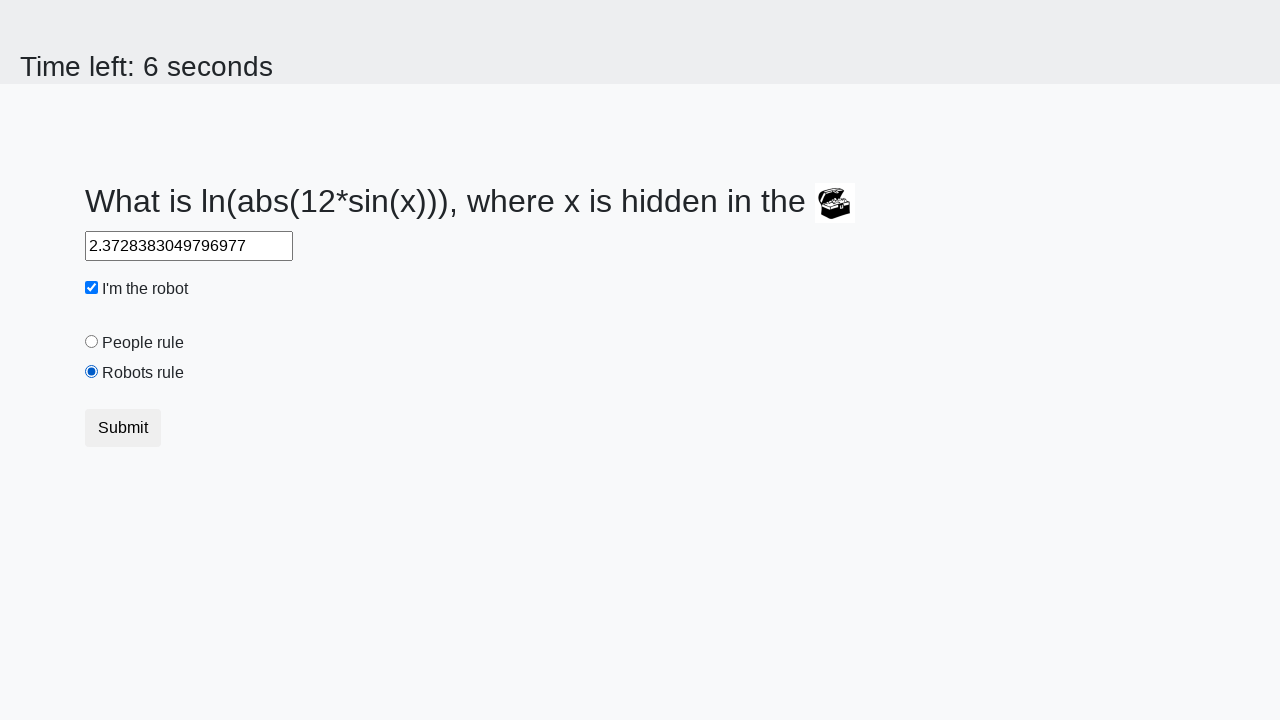

Clicked submit button to submit form at (123, 428) on button.btn
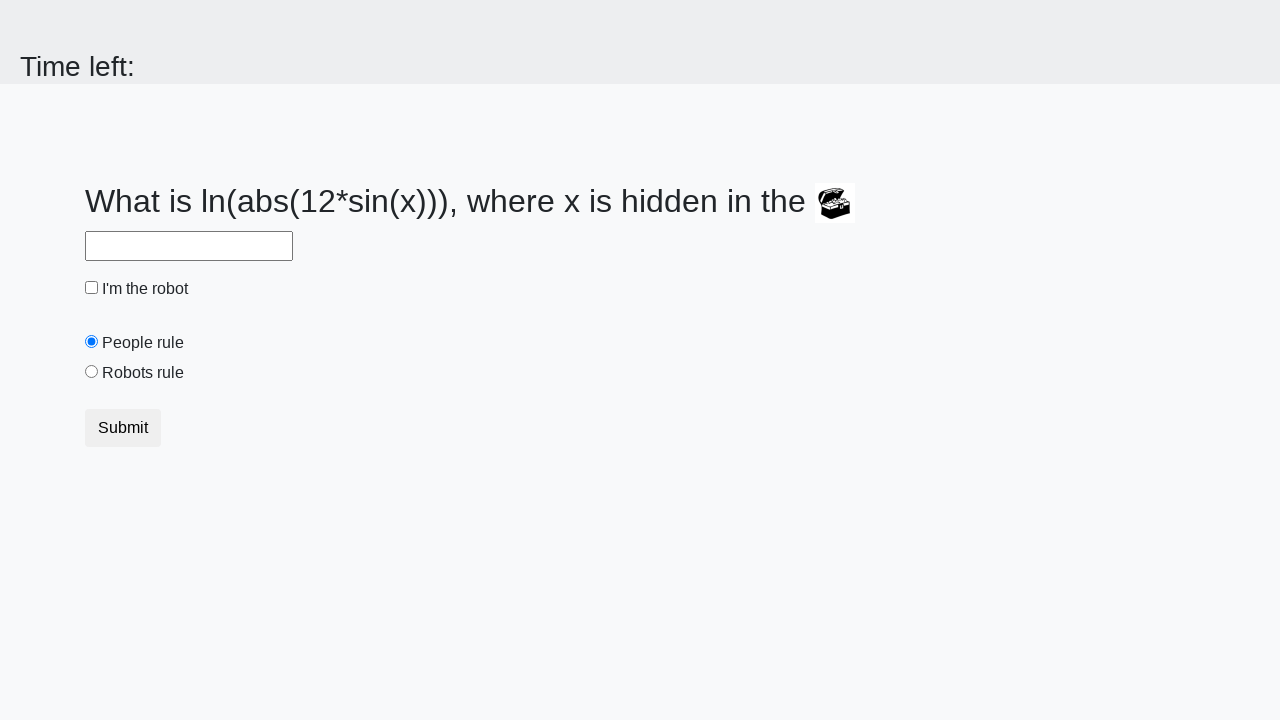

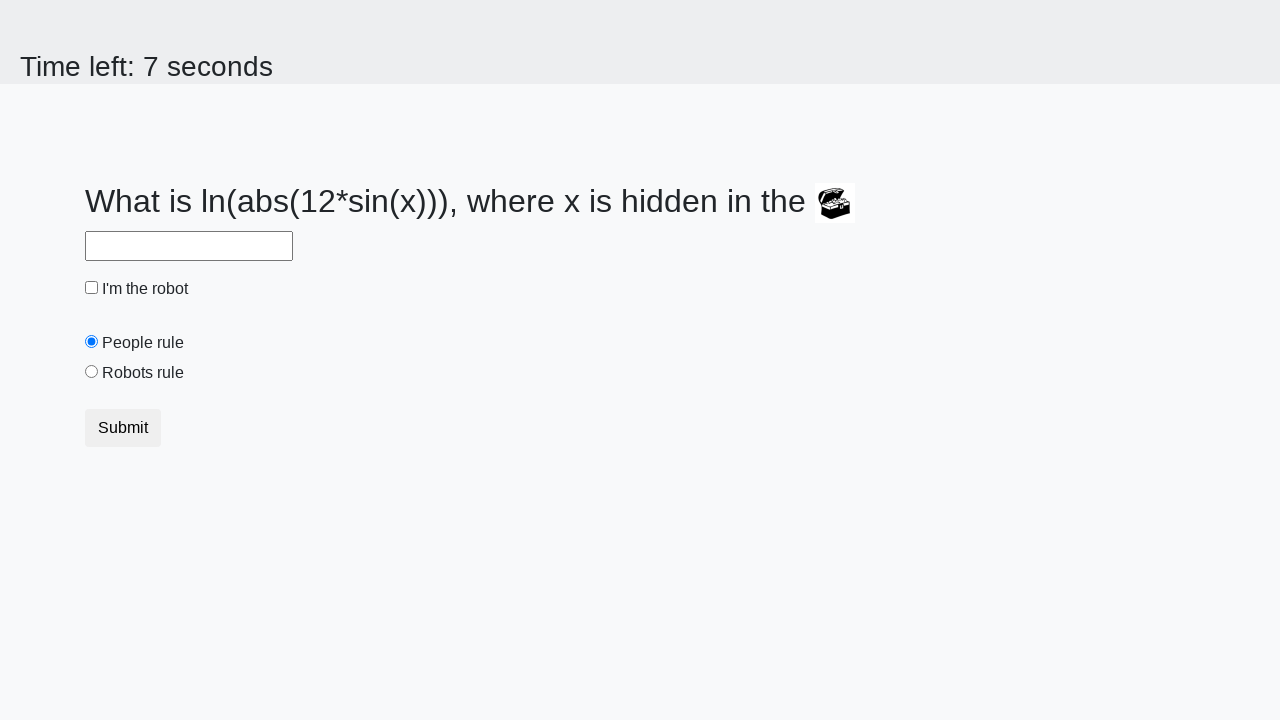